Demonstrates basic browser commands by navigating to Automation Exercise website and retrieving page information (title, URL, page source).

Starting URL: https://automationexercise.com/

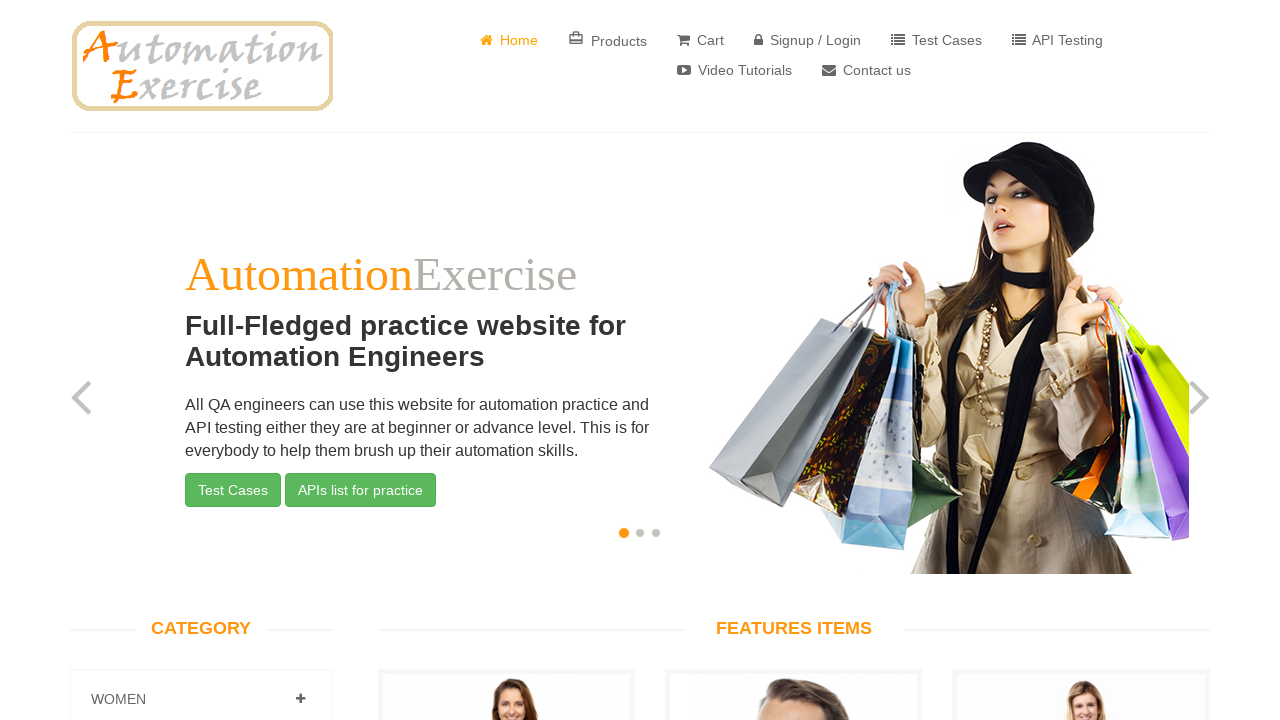

Retrieved page title
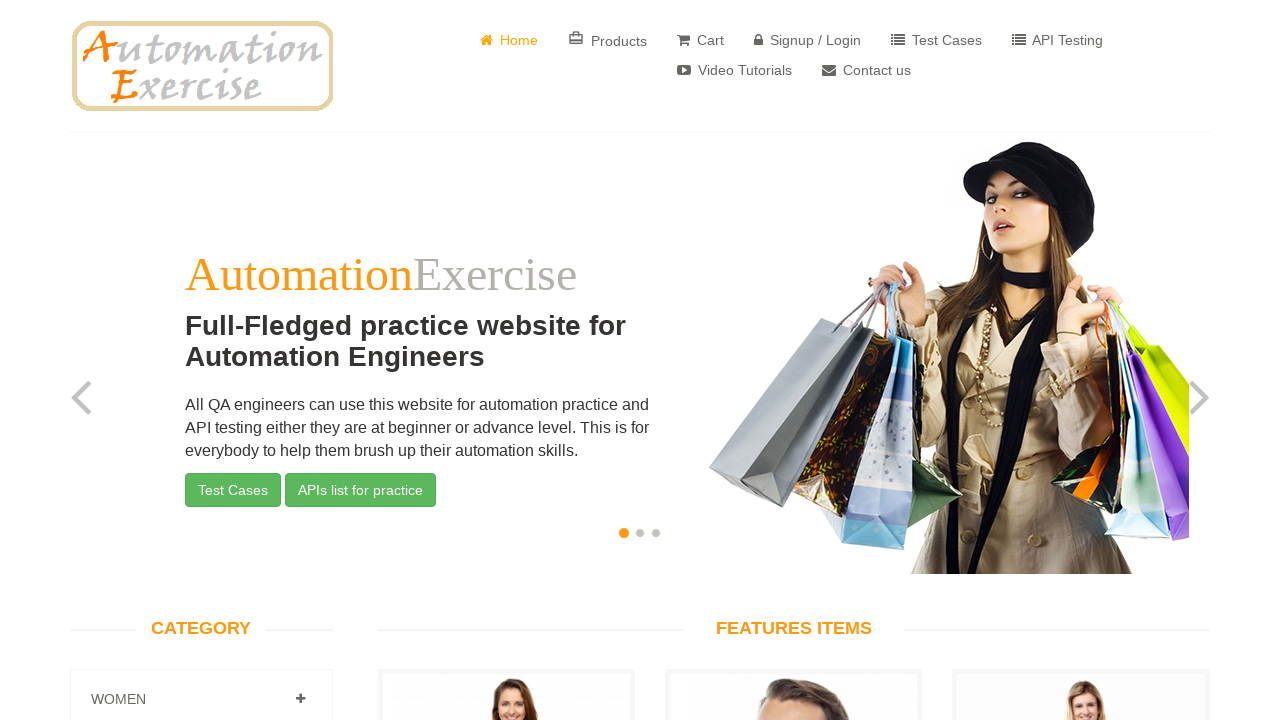

Retrieved current URL
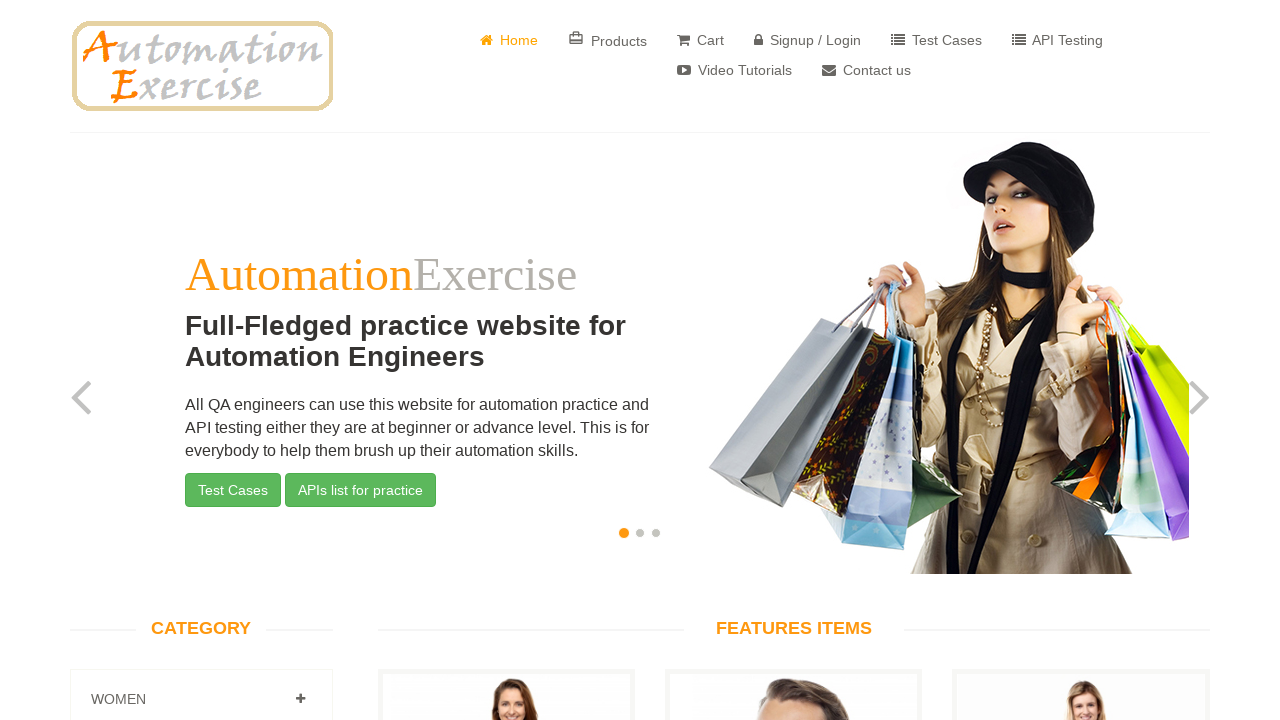

Retrieved page source content
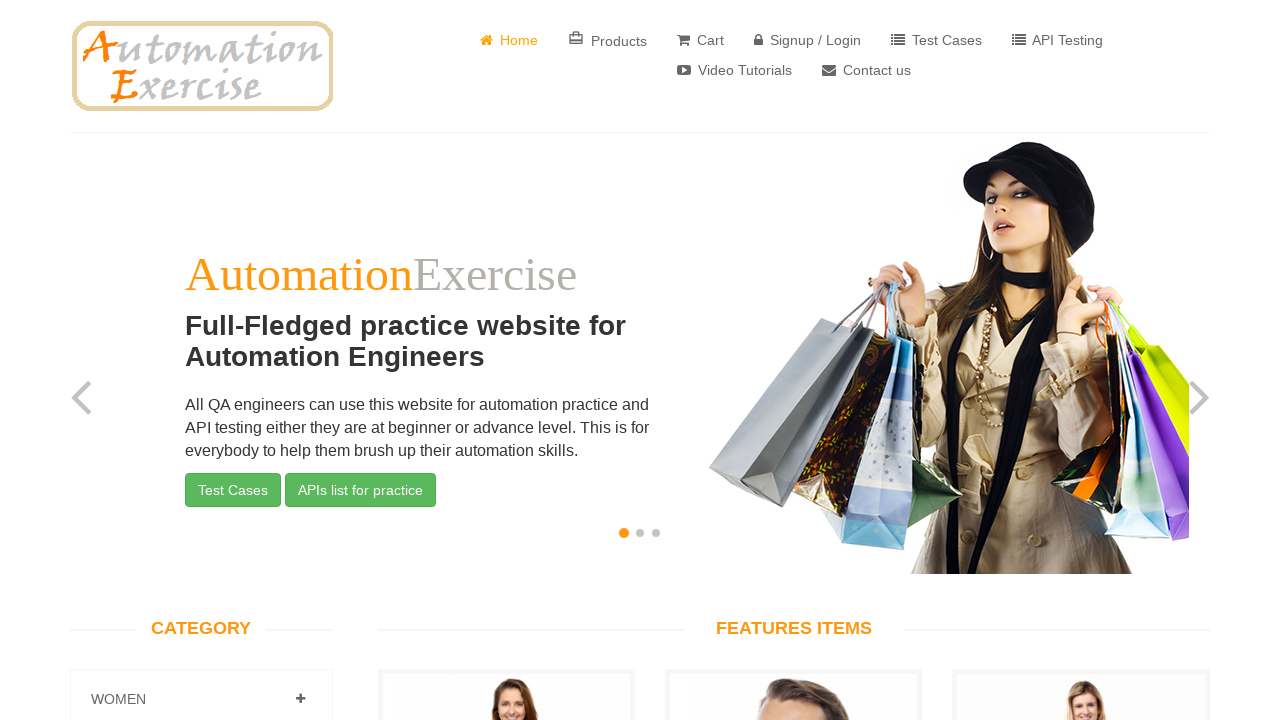

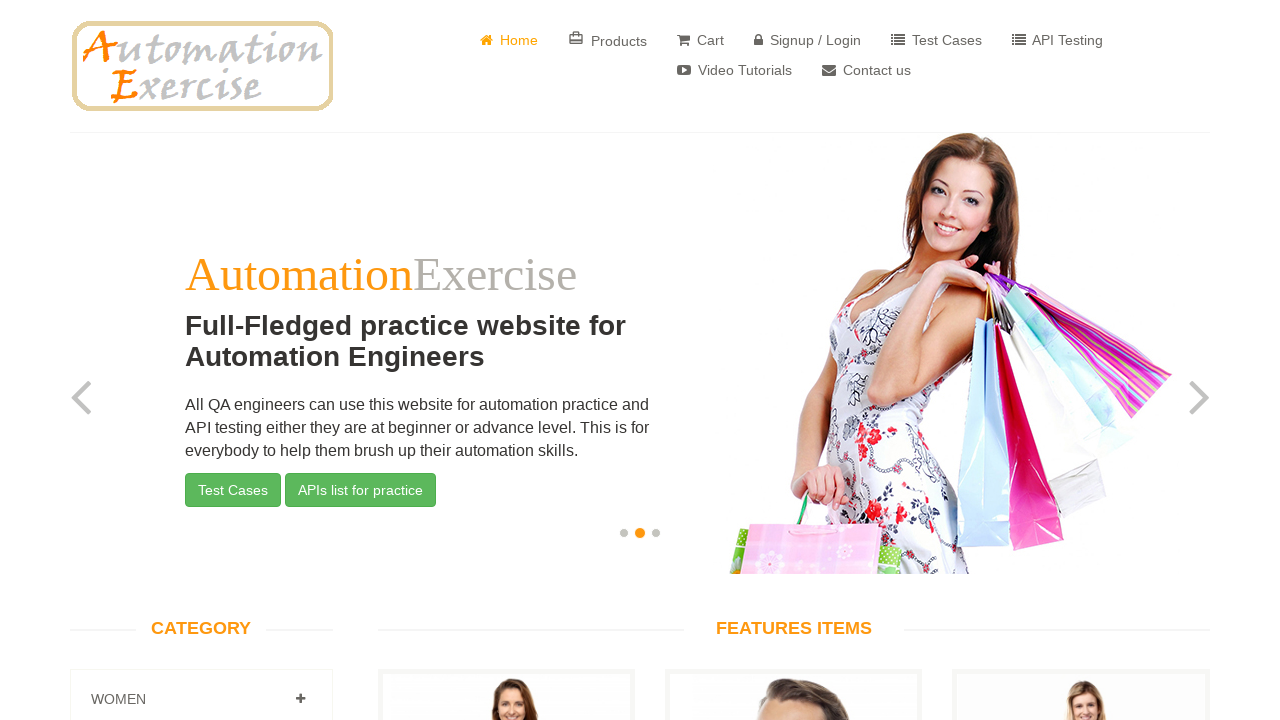